Tests a registration form by filling in first name, last name, and address fields using XPath locators

Starting URL: https://demo.automationtesting.in/Register.html

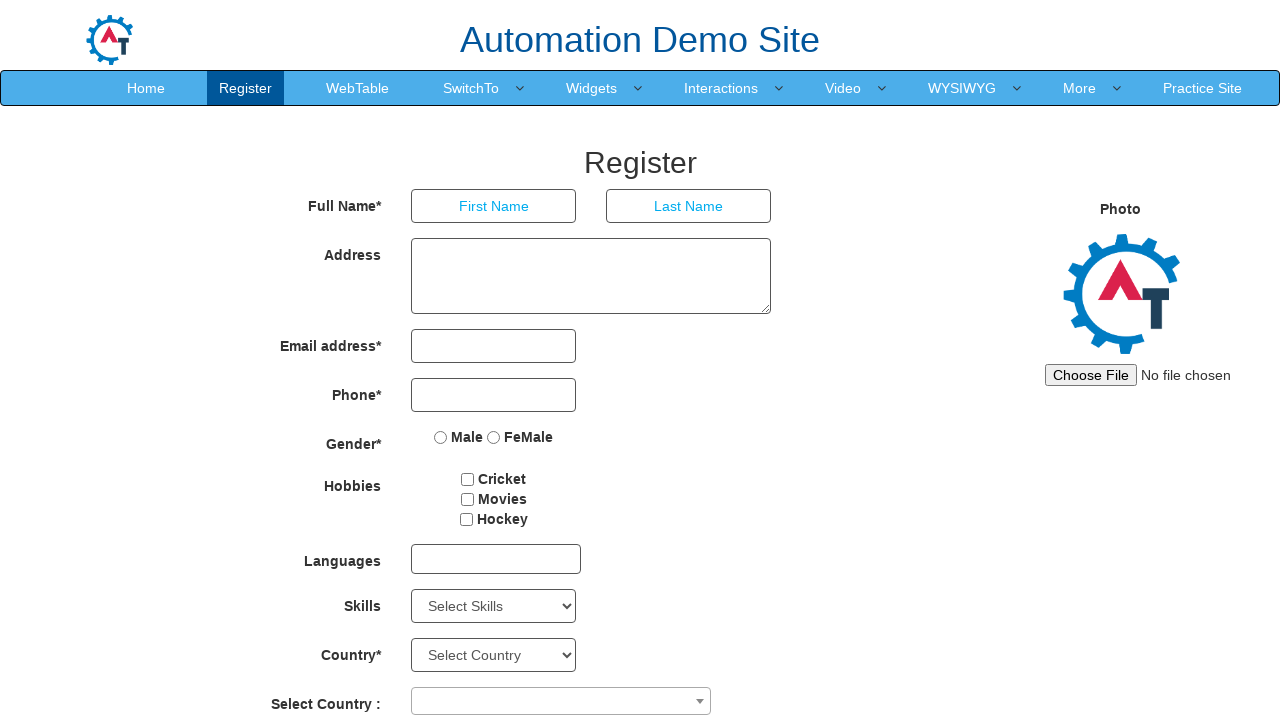

Filled first name field with 'ankita' on input[placeholder='First Name']
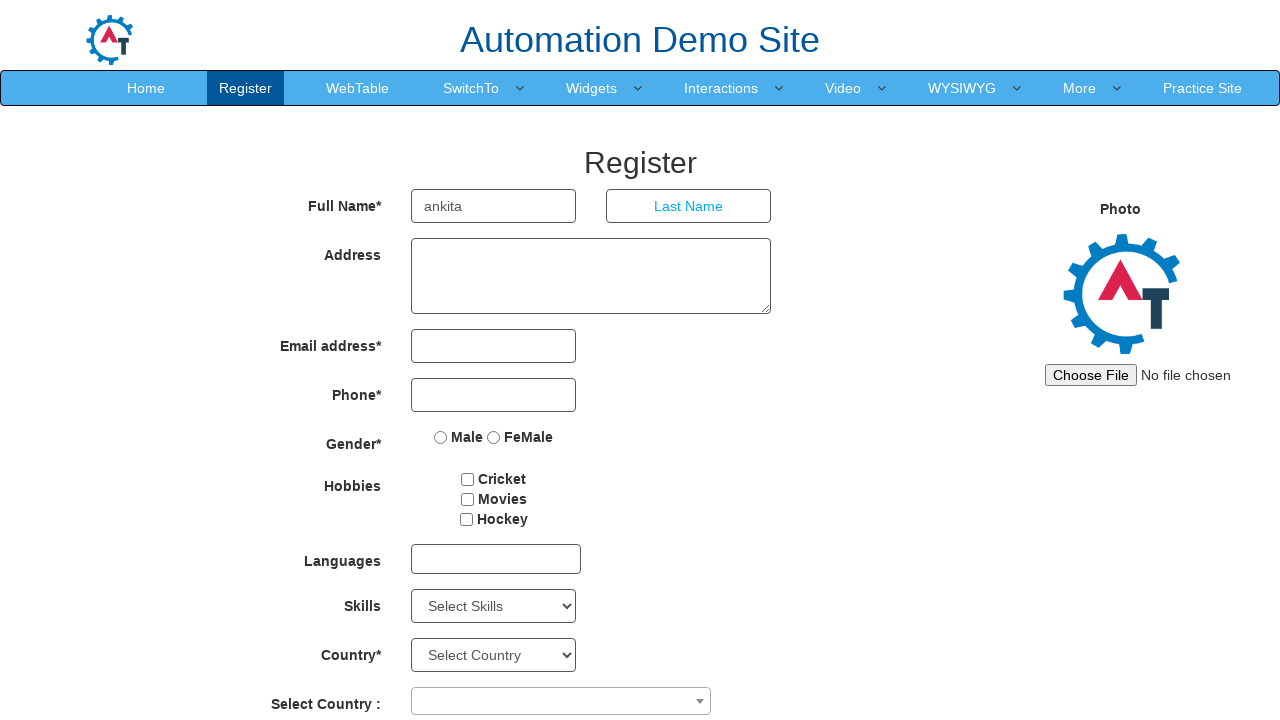

Filled last name field with 'Sanakye' on input[placeholder='Last Name']
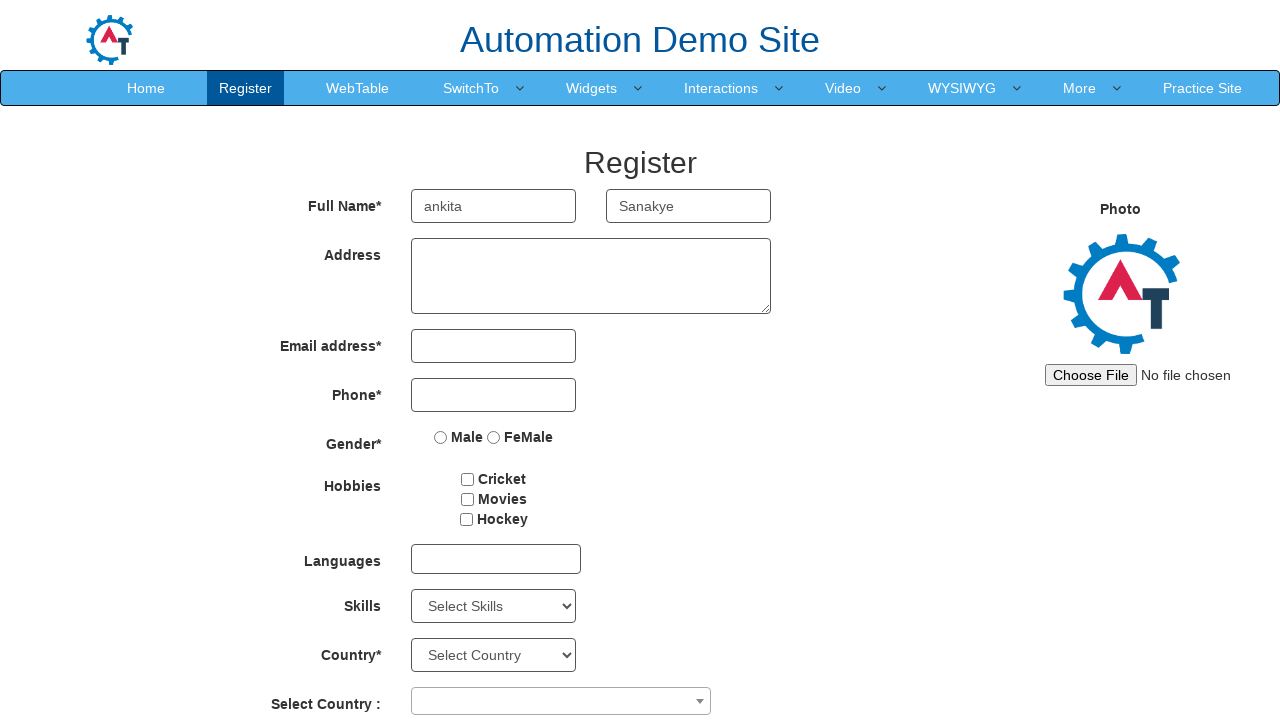

Filled address field with 'pune' using XPath locator on //html/body/section/div/div/div[2]/form/div[2]/div/textarea
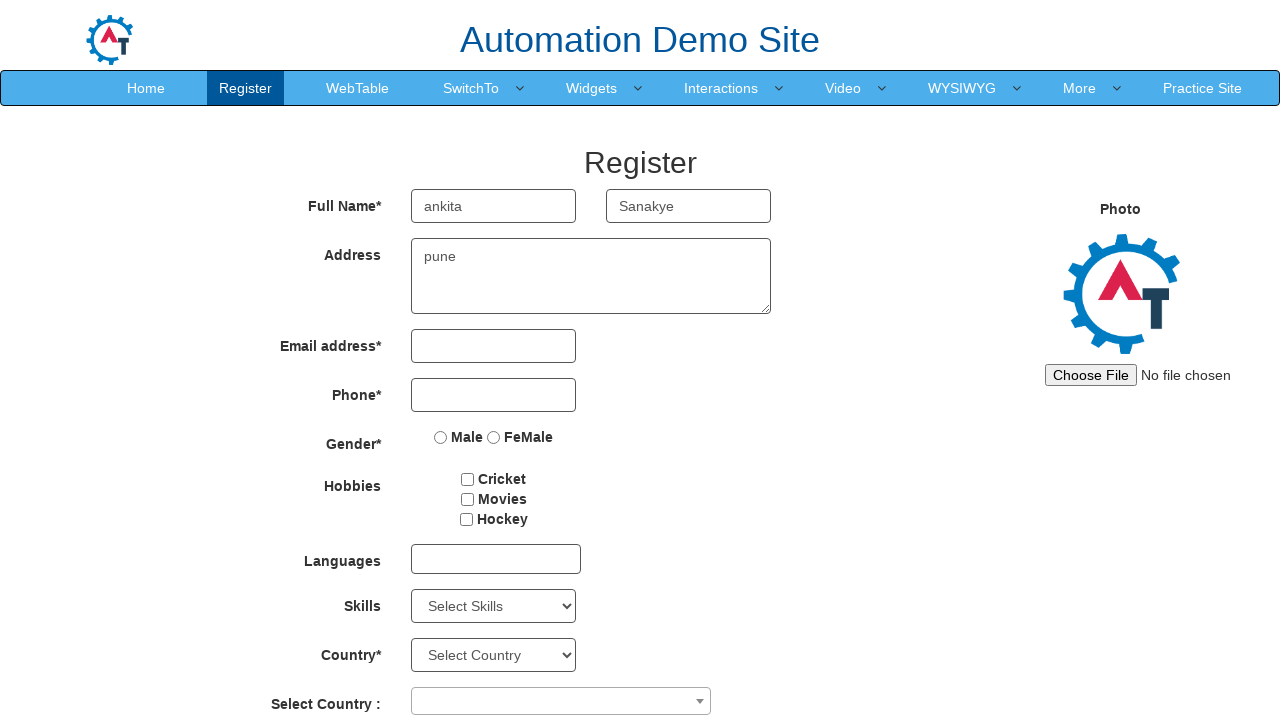

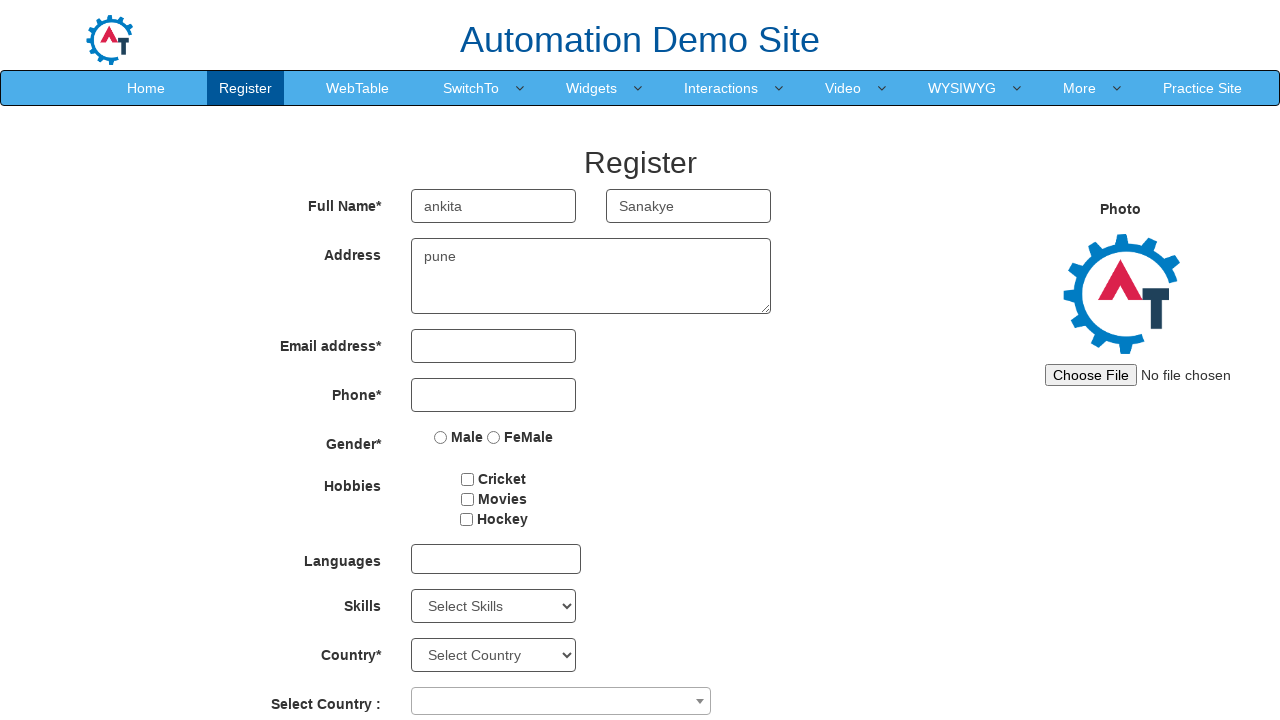